Fills registration form with first name, last name, address, email, and phone fields, then validates the page title

Starting URL: http://demo.automationtesting.in/Register.html

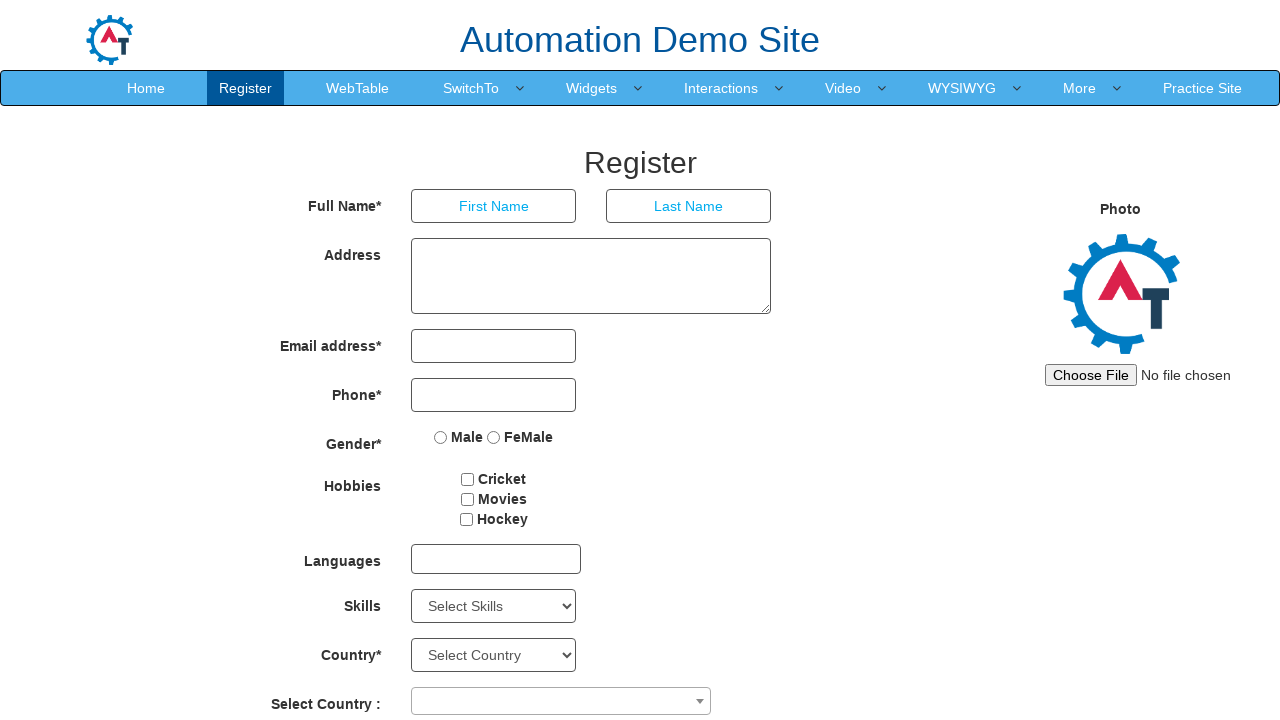

Filled first name field with 'Selenium3' on input[ng-model='FirstName']
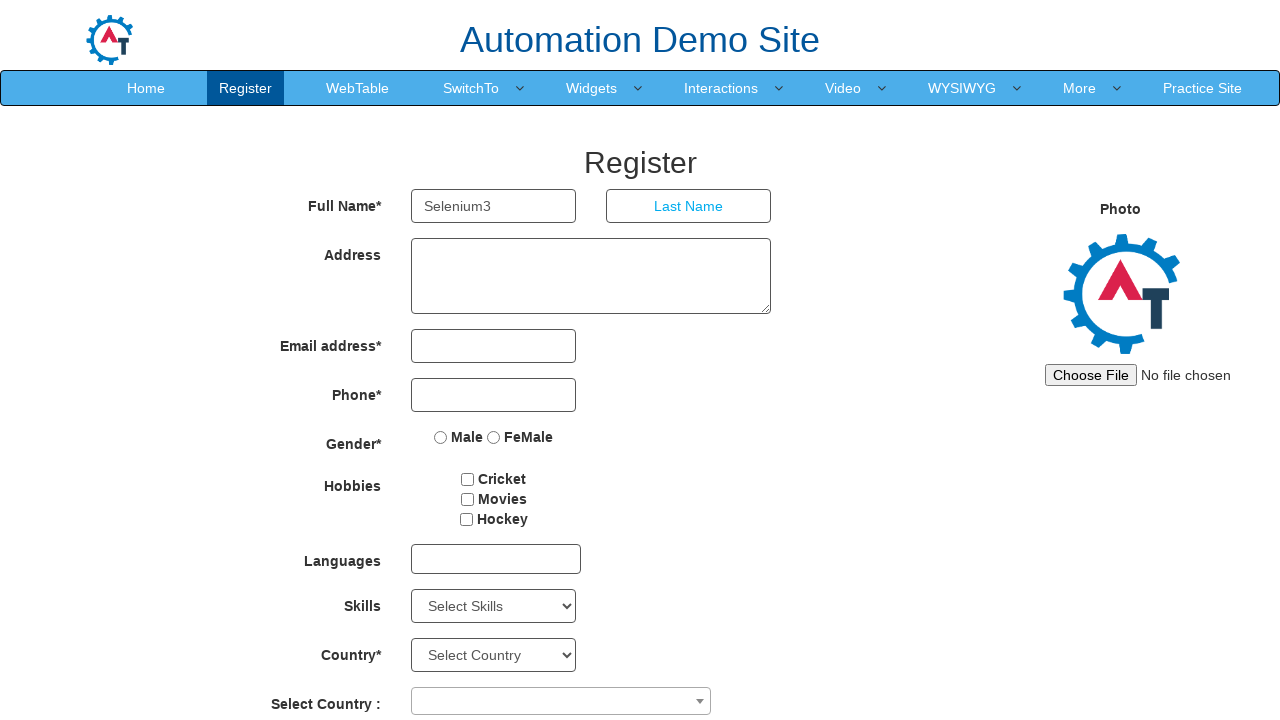

Filled last name field with 'Automation3' on input[ng-model='LastName']
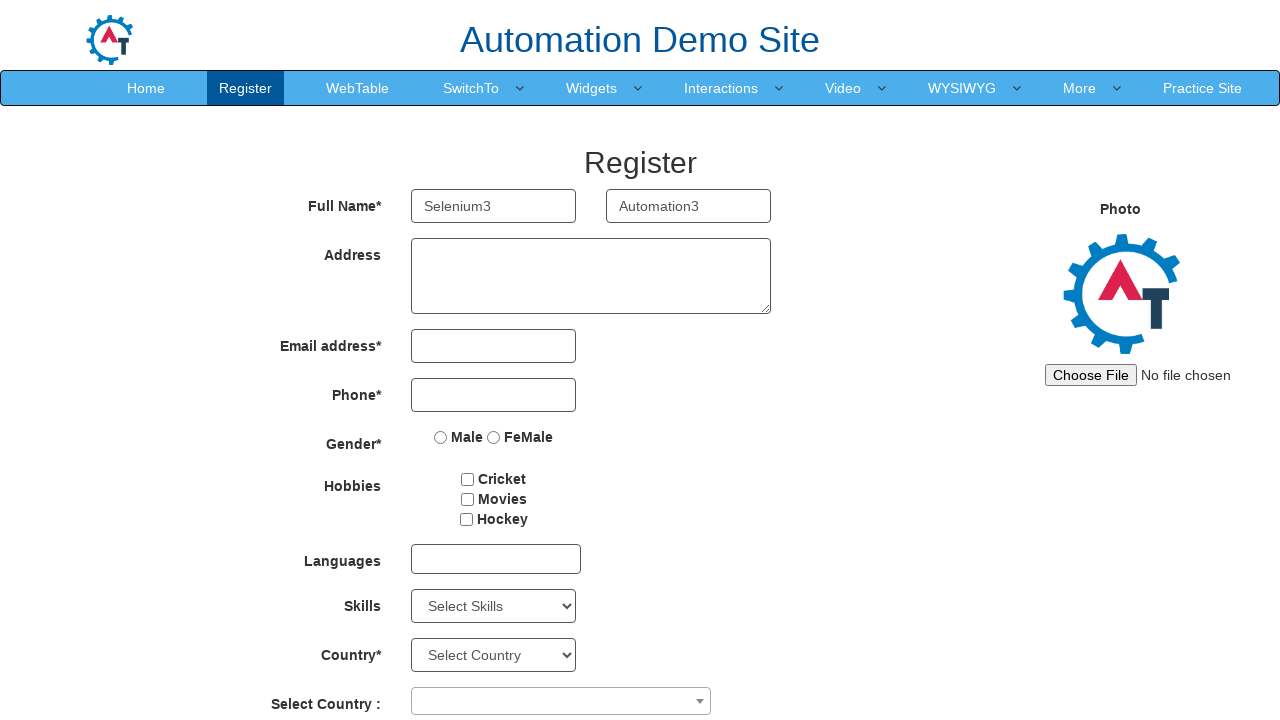

Filled address field with 'Kovilampakkam3' on textarea[ng-model='Adress']
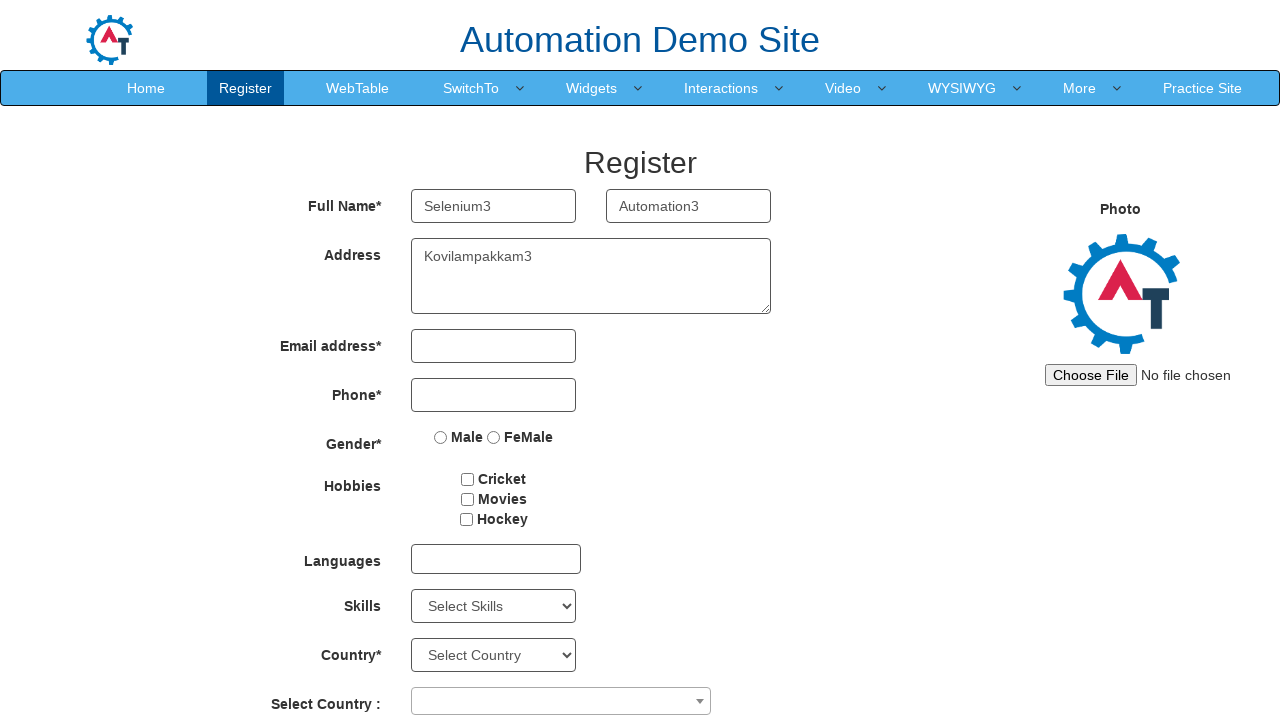

Filled email address field with 'xyxz@gmail.com' on input[ng-model='EmailAdress']
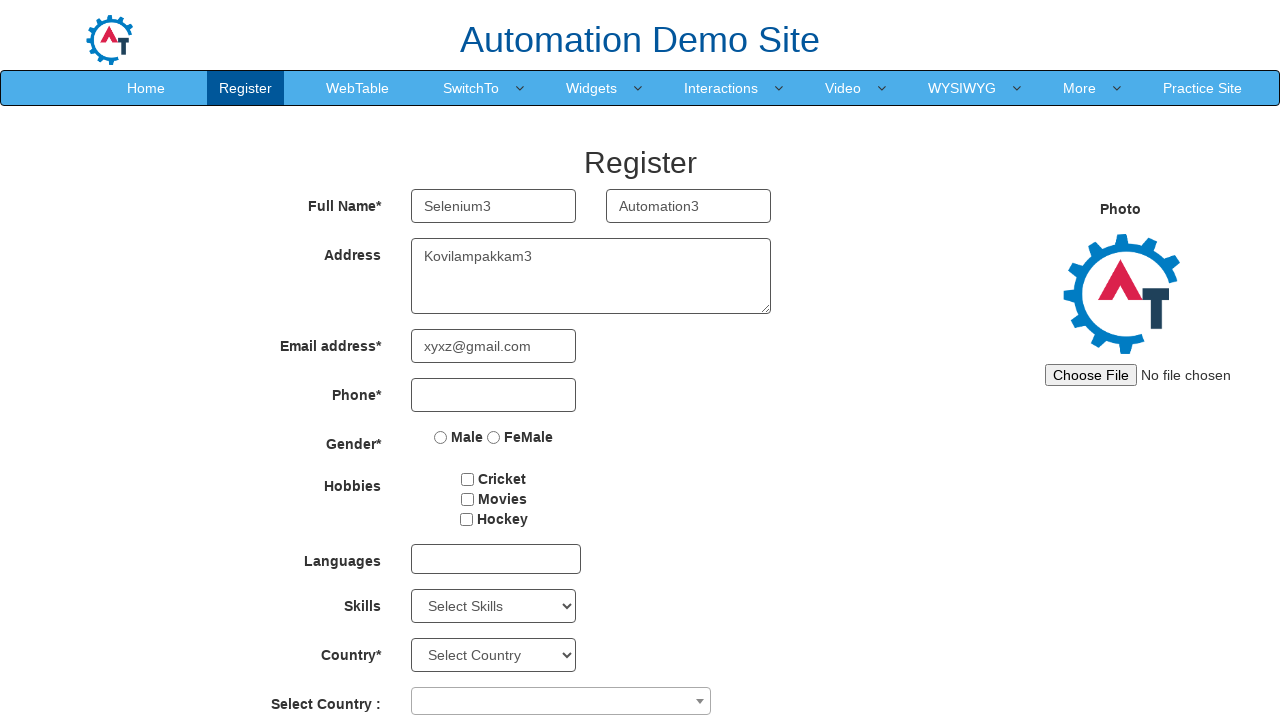

Filled phone field with '3234567891' on input[ng-model='Phone']
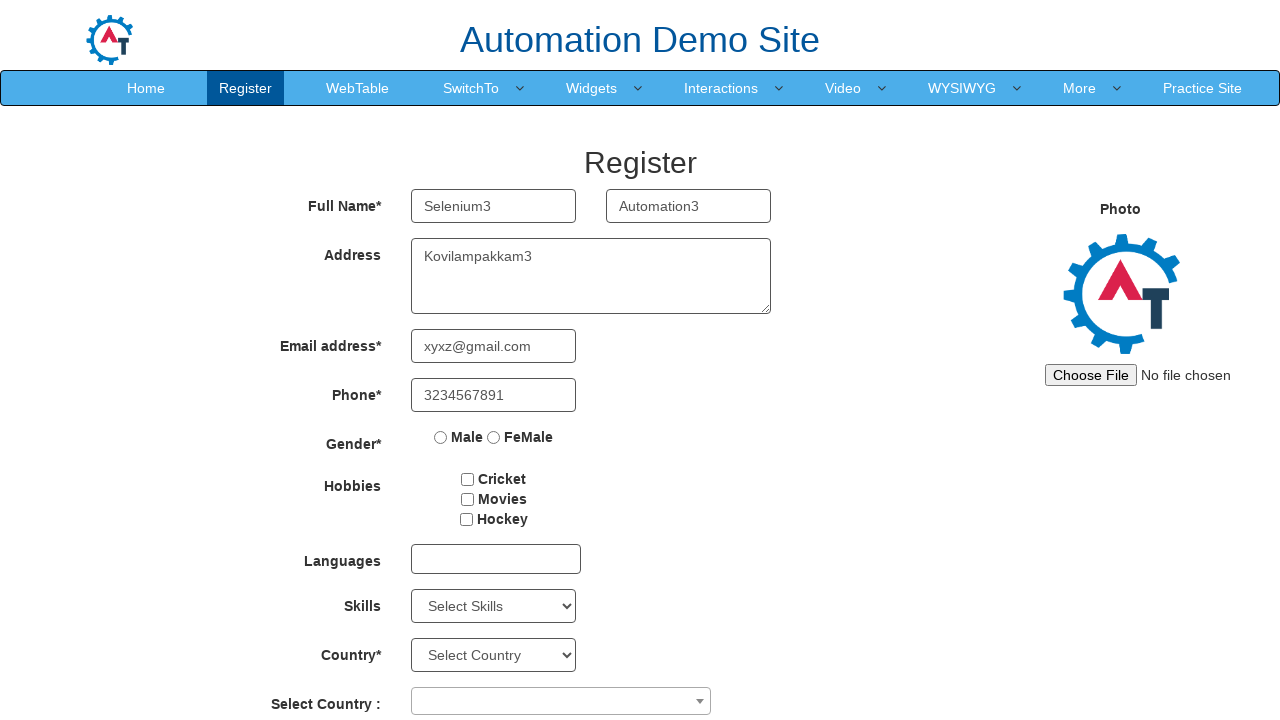

Validated page title is 'Register'
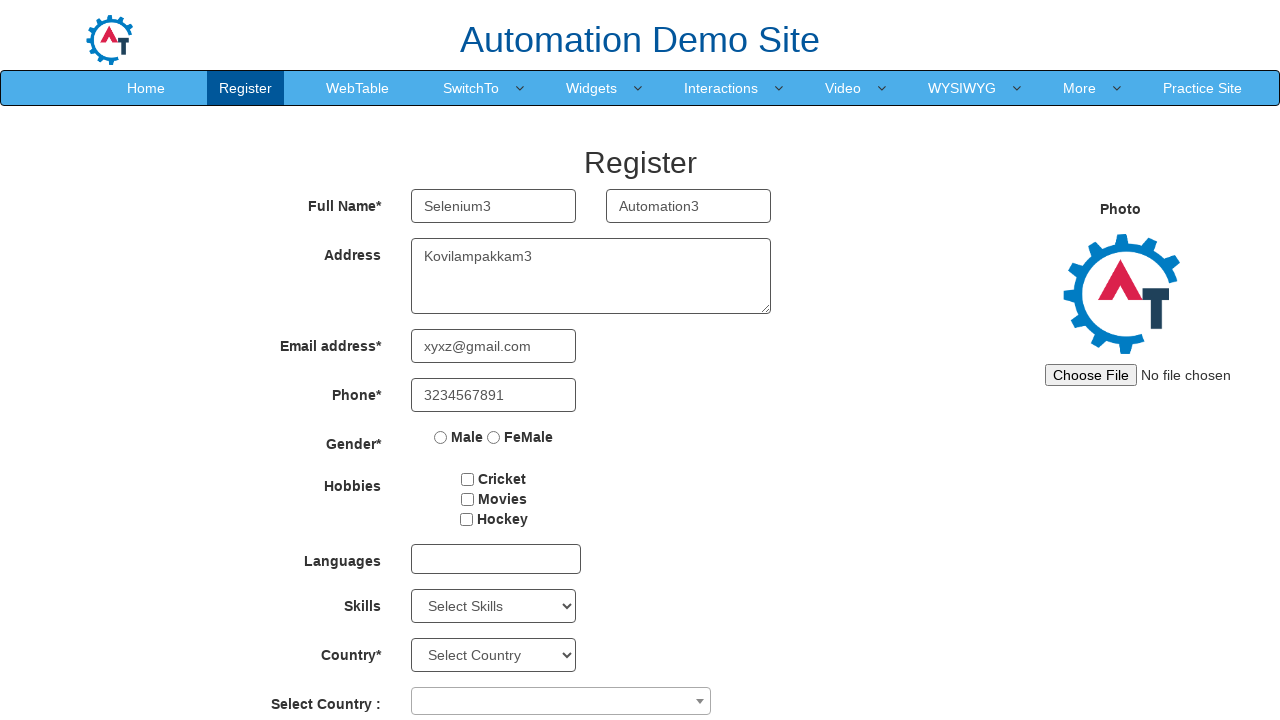

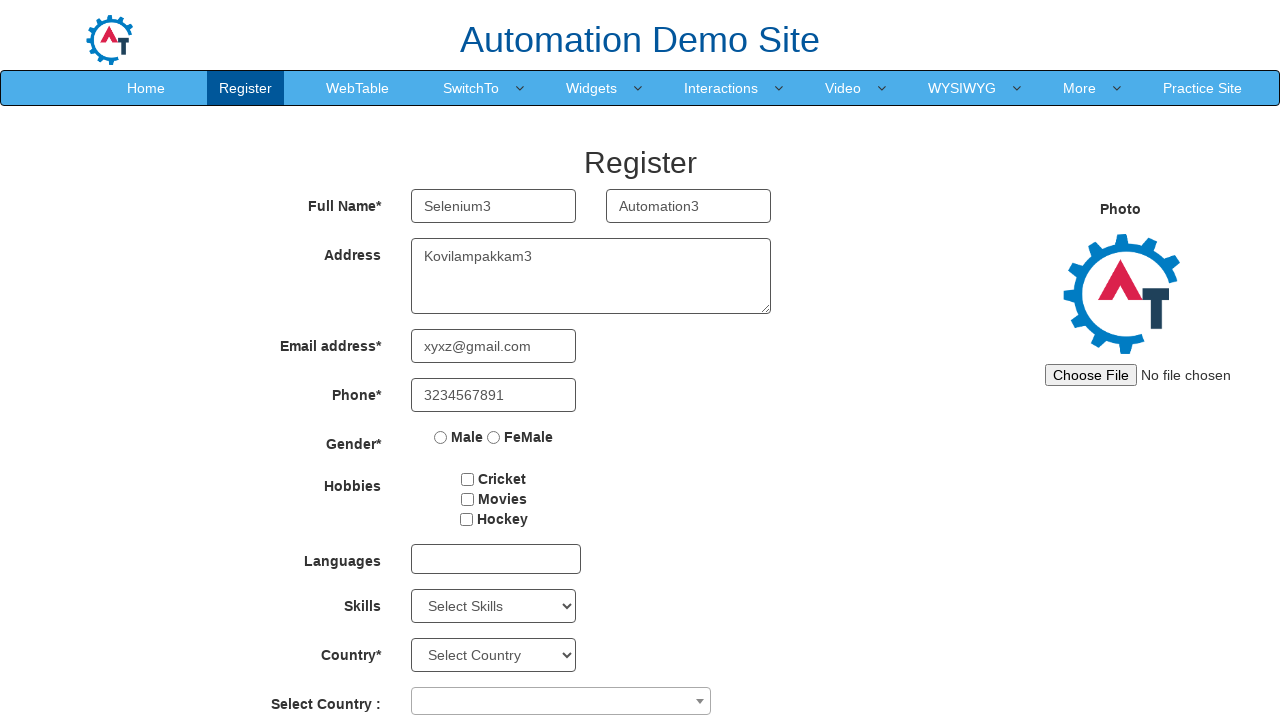